Navigates to UI Testing Playground, clicks on Sample App link, finds all input elements and fills them with text

Starting URL: http://www.uitestingplayground.com/

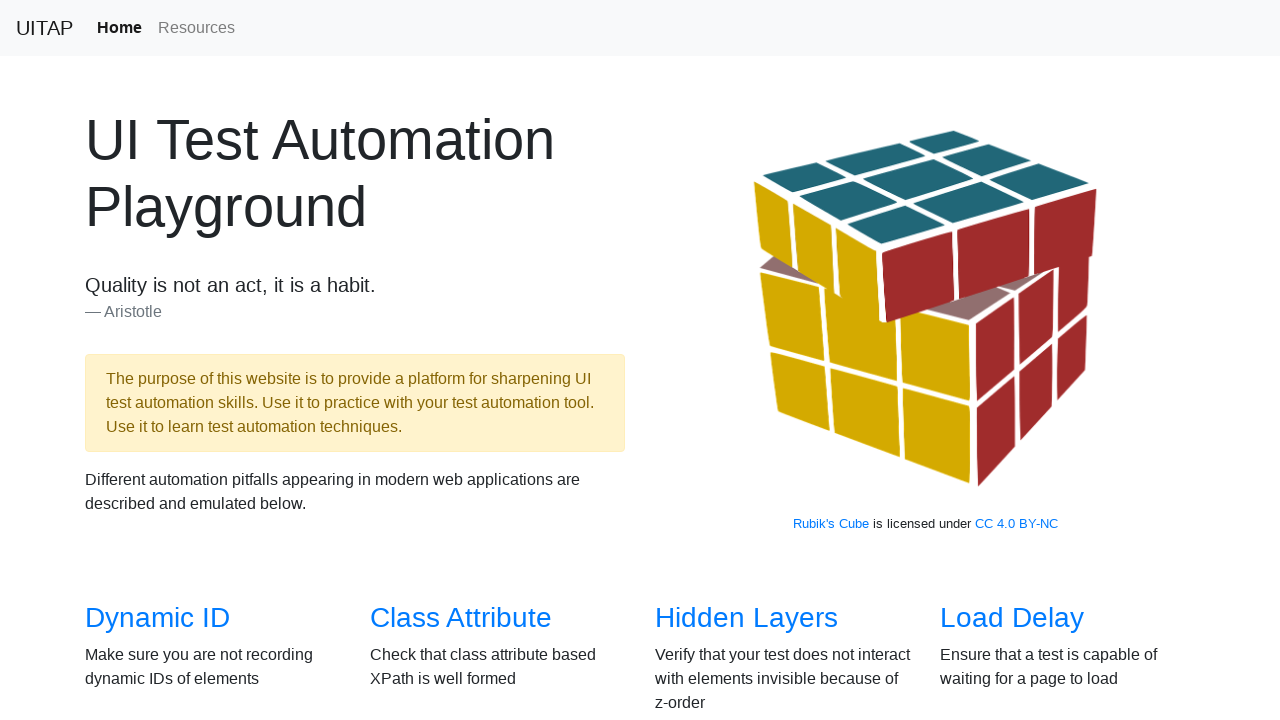

Navigated to UI Testing Playground home page
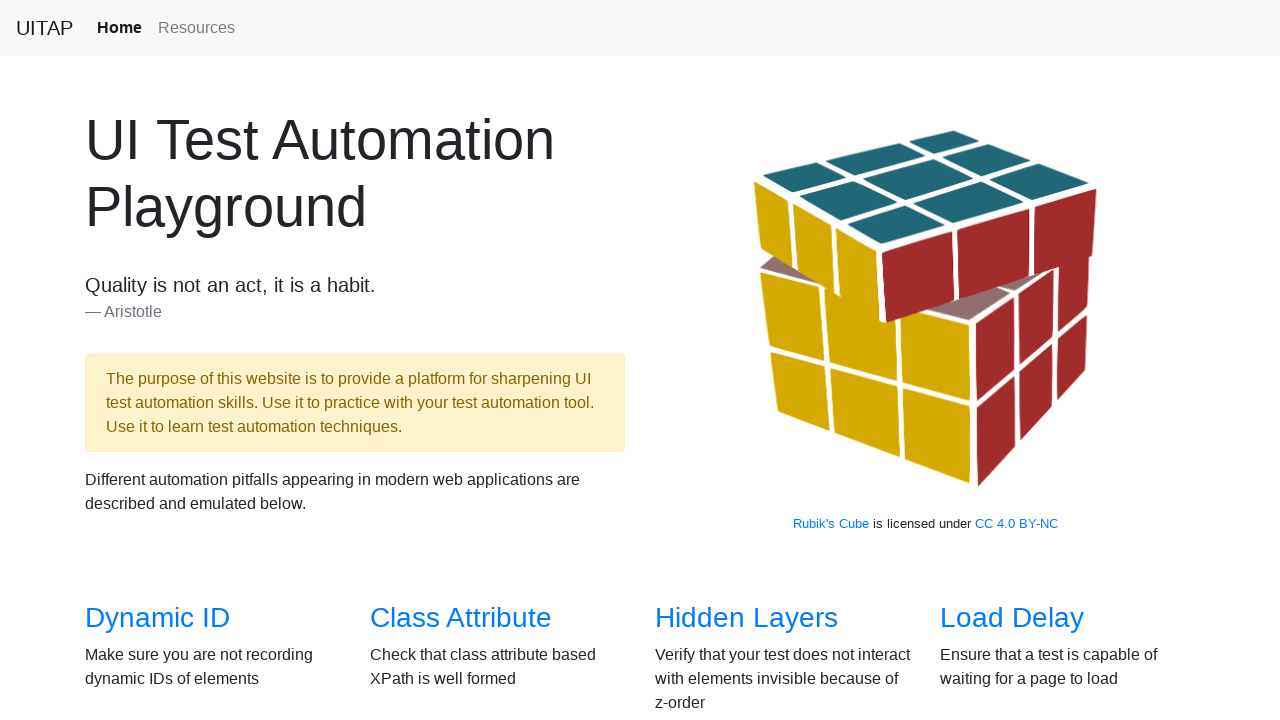

Clicked on Sample App link at (446, 360) on xpath=//a[.='Sample App']
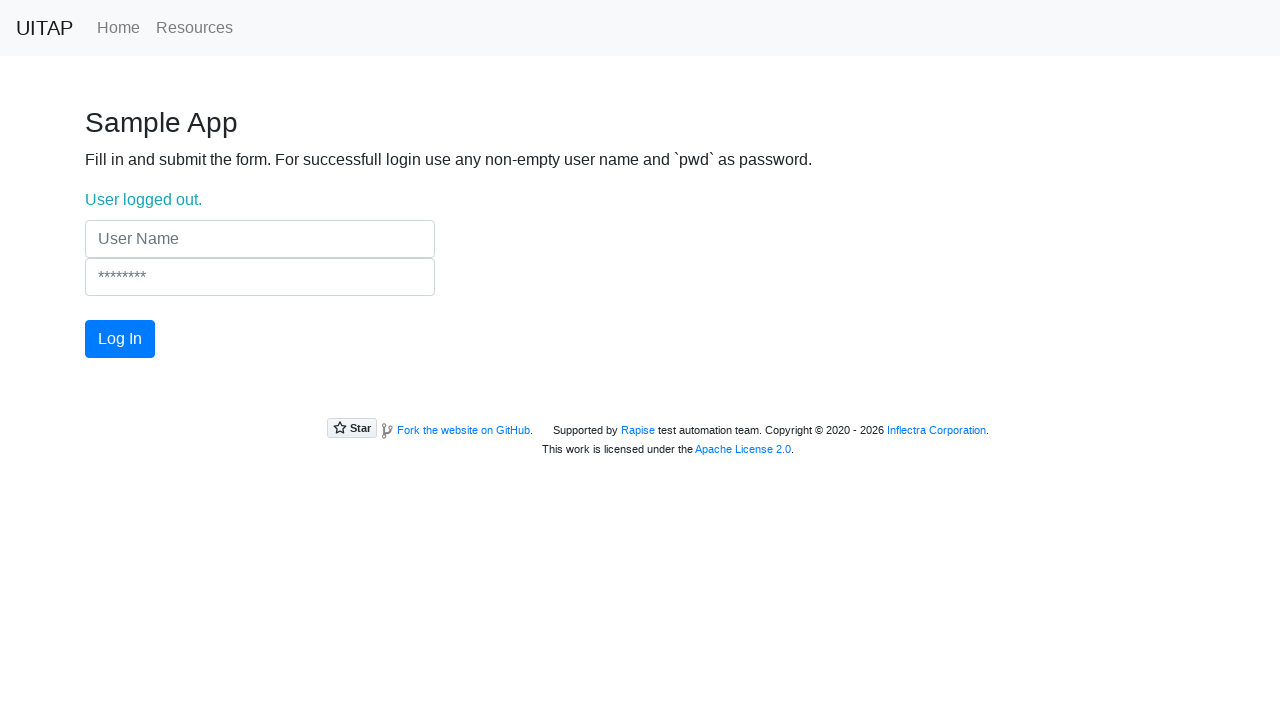

Sample App page loaded completely
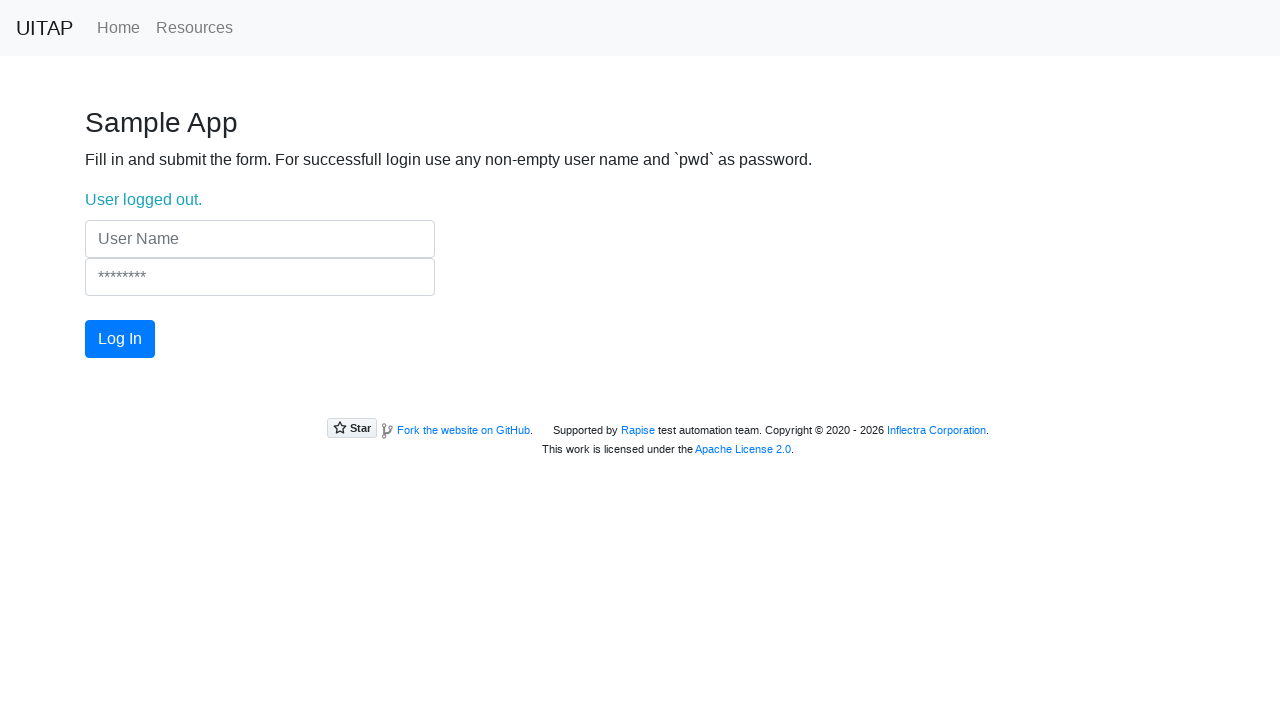

Filled input field with 'admin' on input >> nth=0
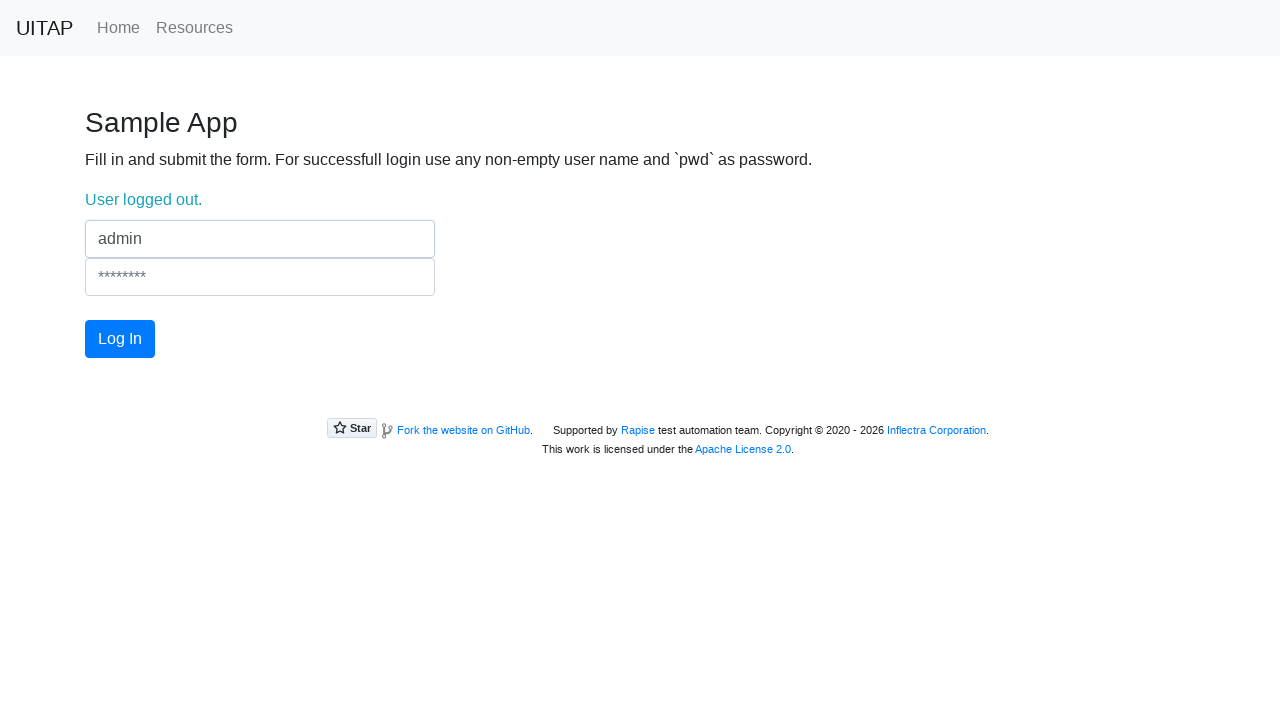

Filled input field with 'admin' on input >> nth=1
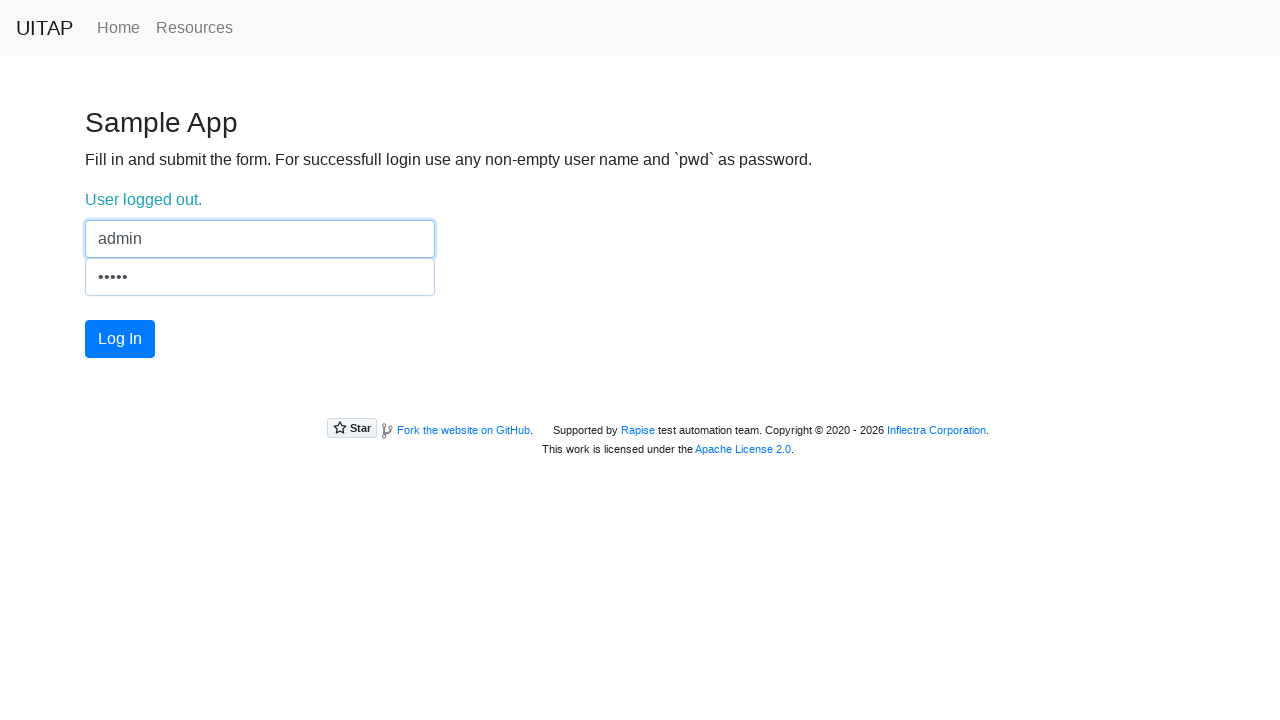

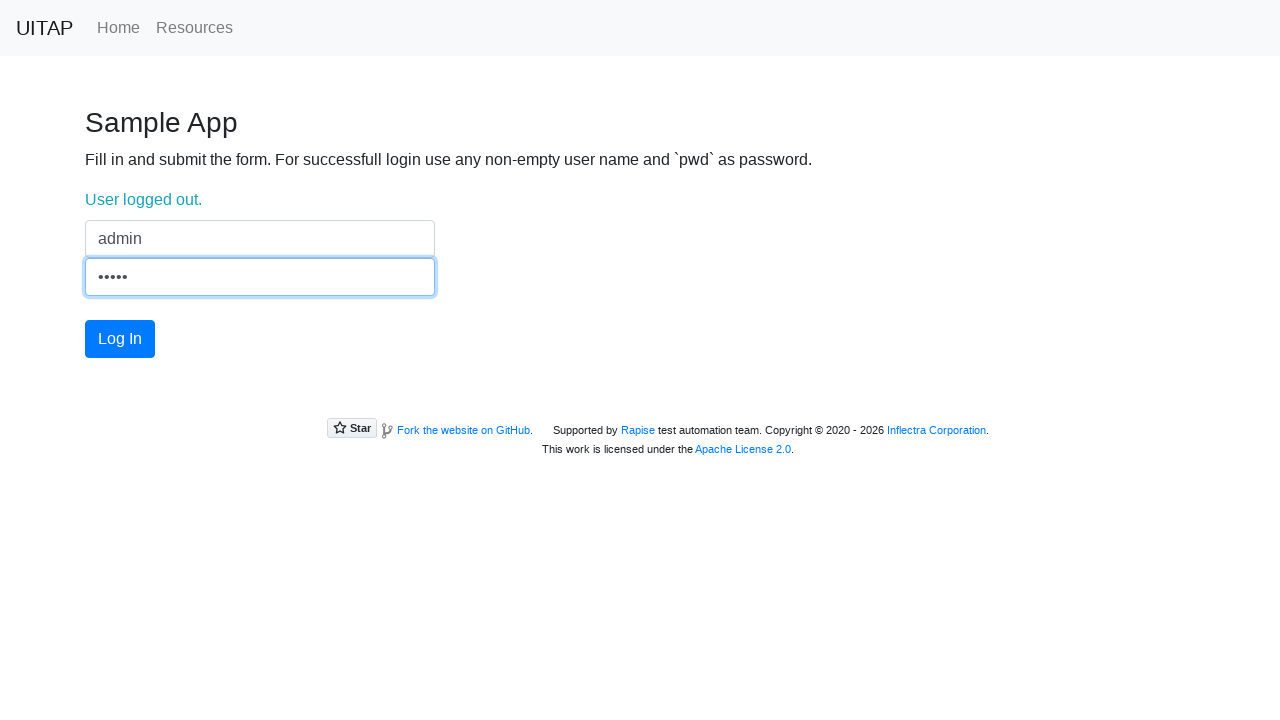